Navigates to a blog page and clicks on the Facebook share button

Starting URL: https://blogcalculadora.blogspot.com/

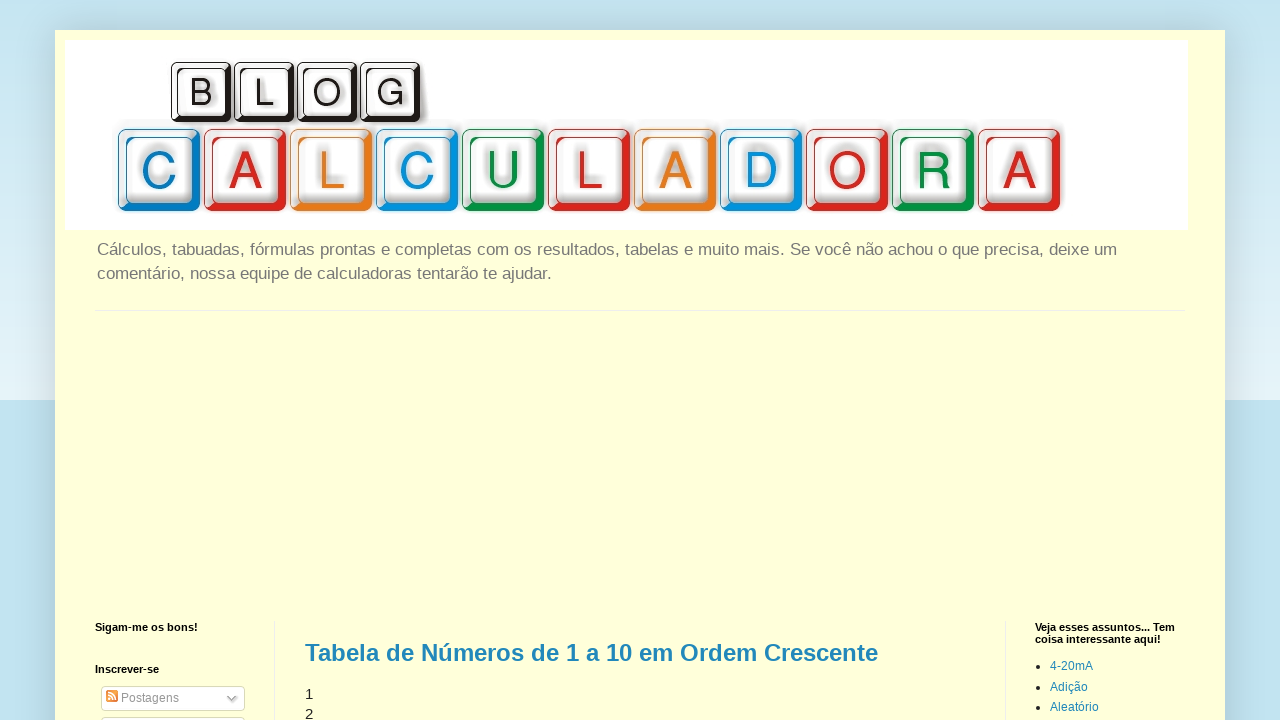

Navigated to blog page at https://blogcalculadora.blogspot.com/
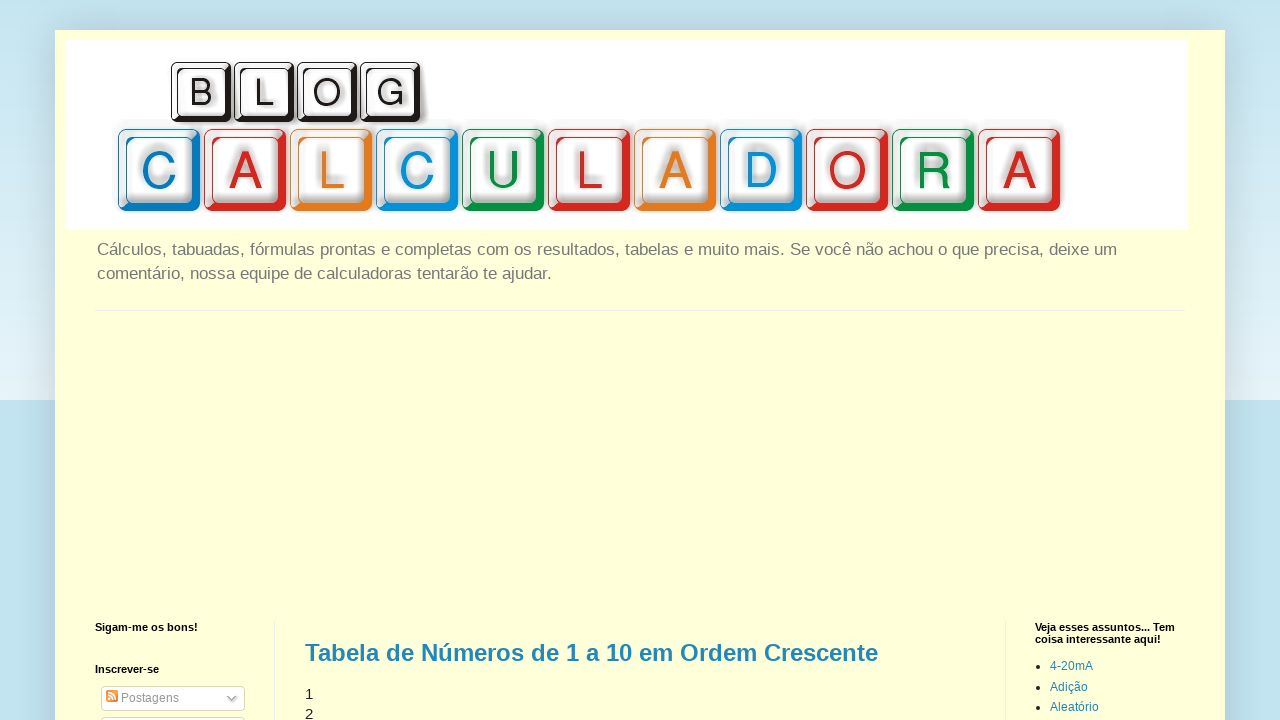

Clicked Facebook share button at (515, 361) on text=Compartilhar no Facebook
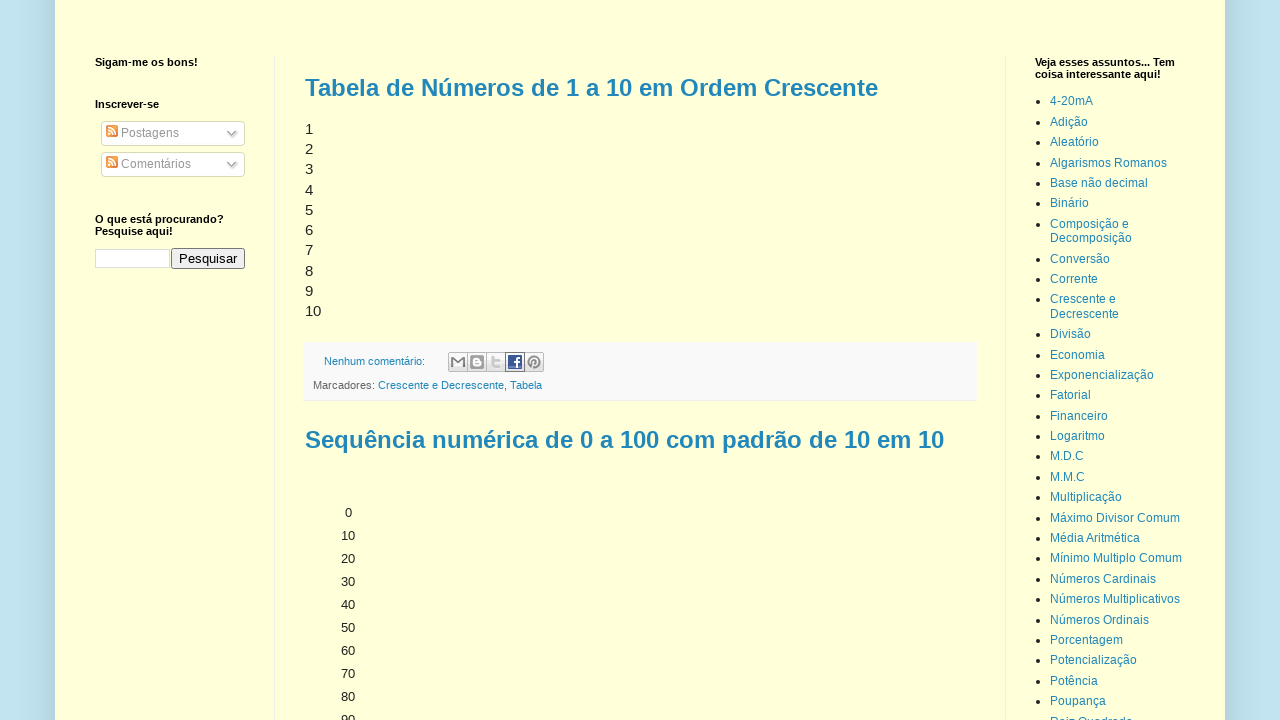

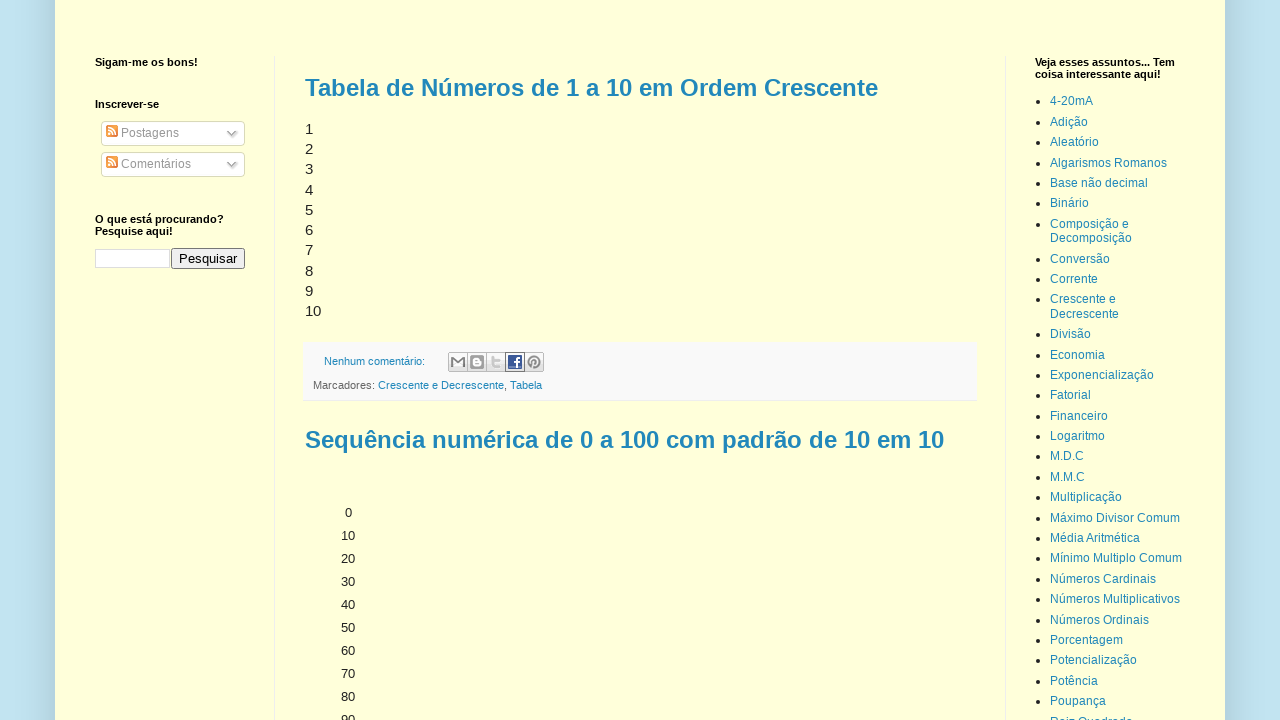